Tests adding multiple todo items and marking one as completed, verifying the remaining items count displays correctly.

Starting URL: https://eaglejohan.github.io/Todo-list/#

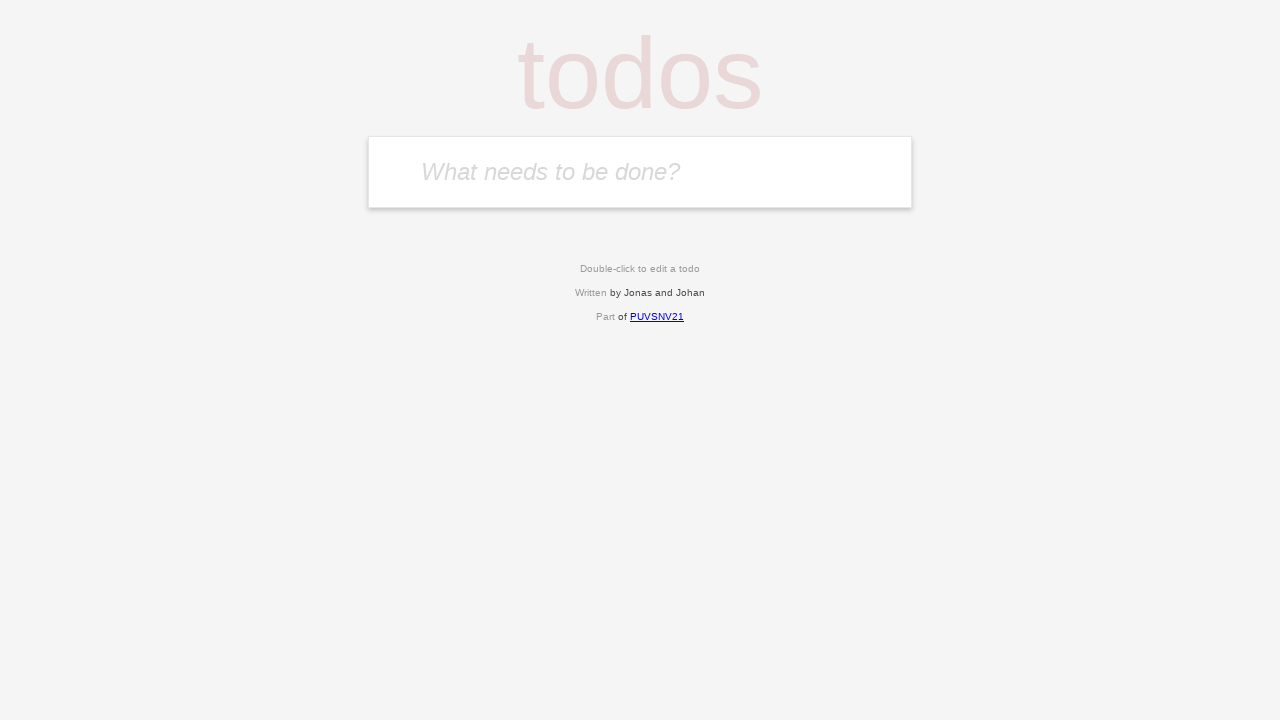

Filled input field with 'Test0' on #input-todo
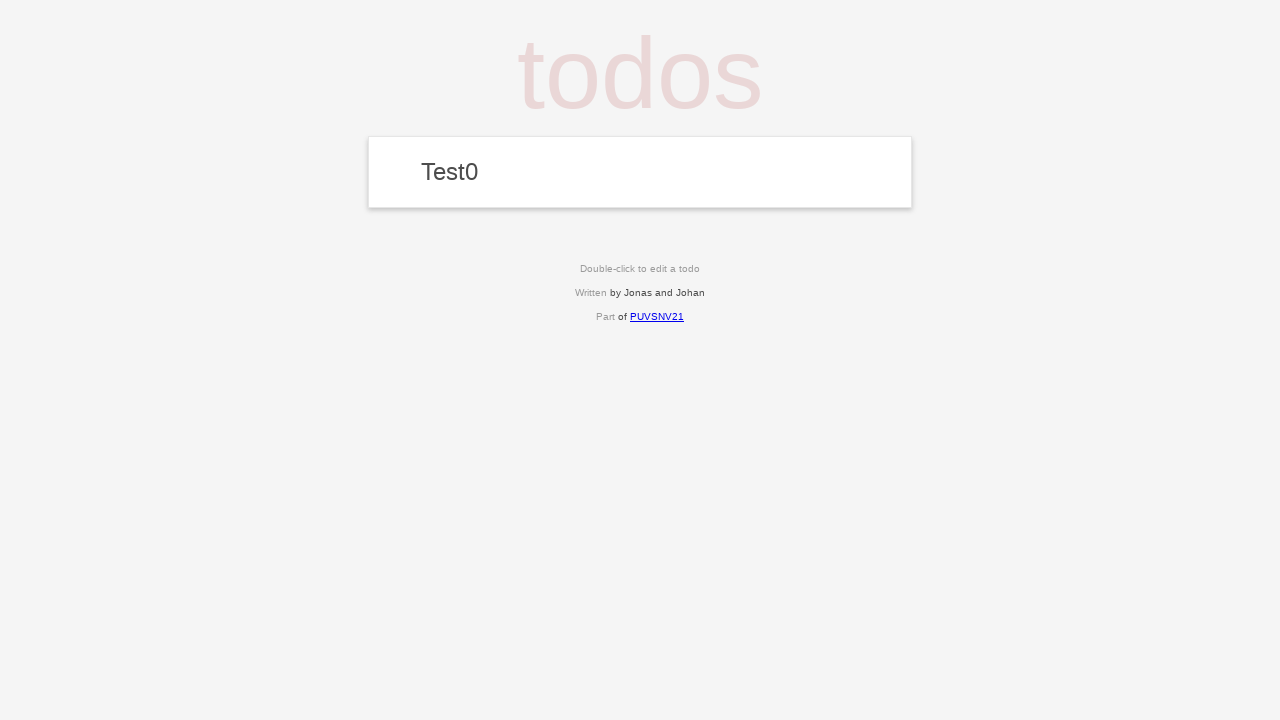

Pressed Enter to add todo item Test0 on #input-todo
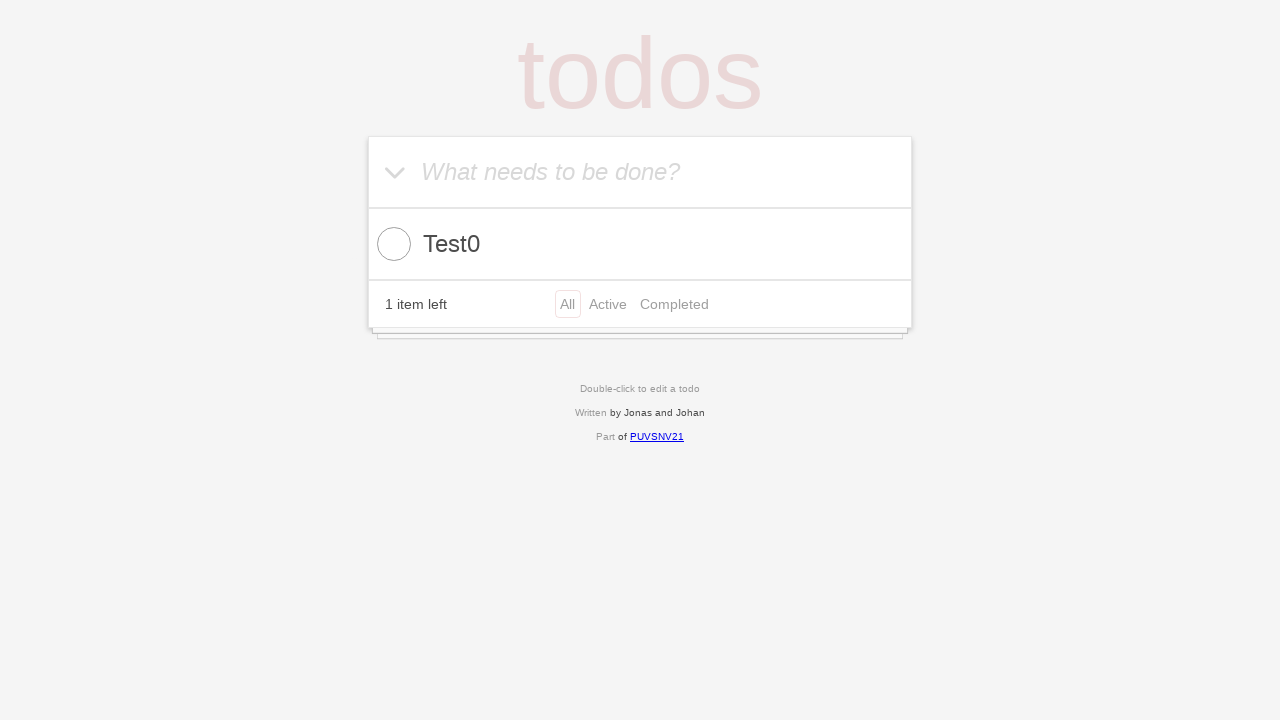

Filled input field with 'Test1' on #input-todo
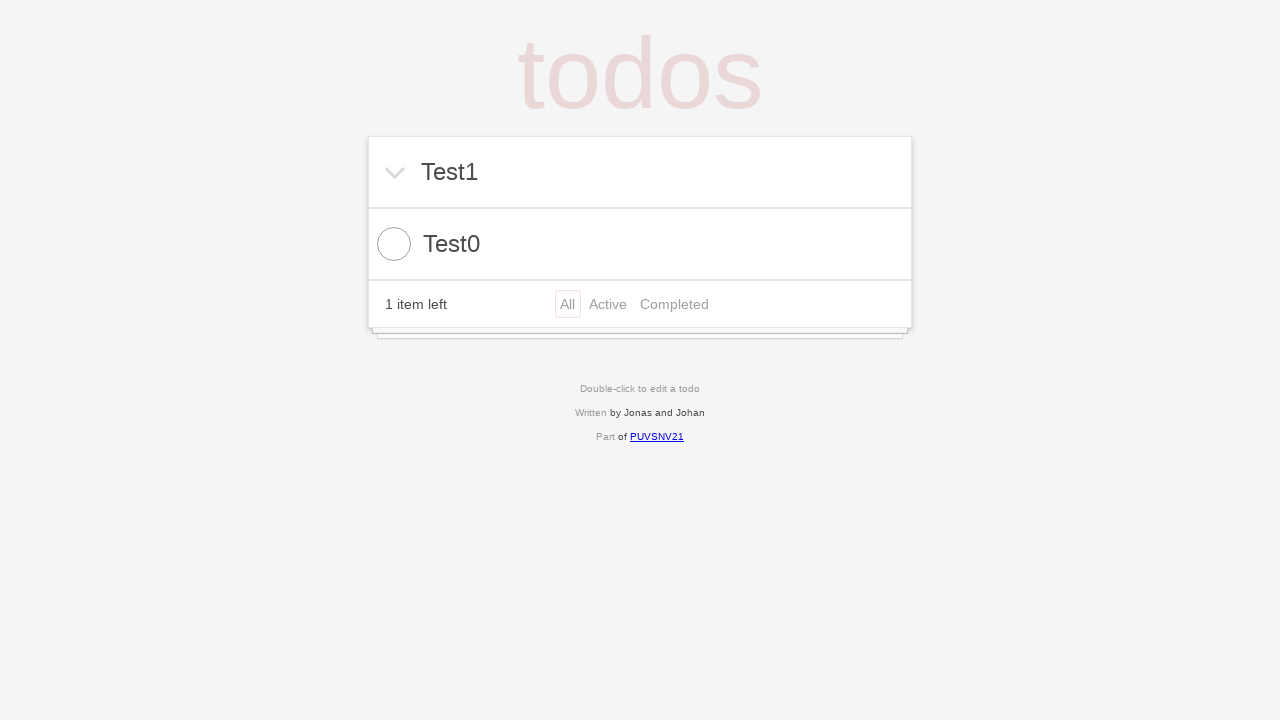

Pressed Enter to add todo item Test1 on #input-todo
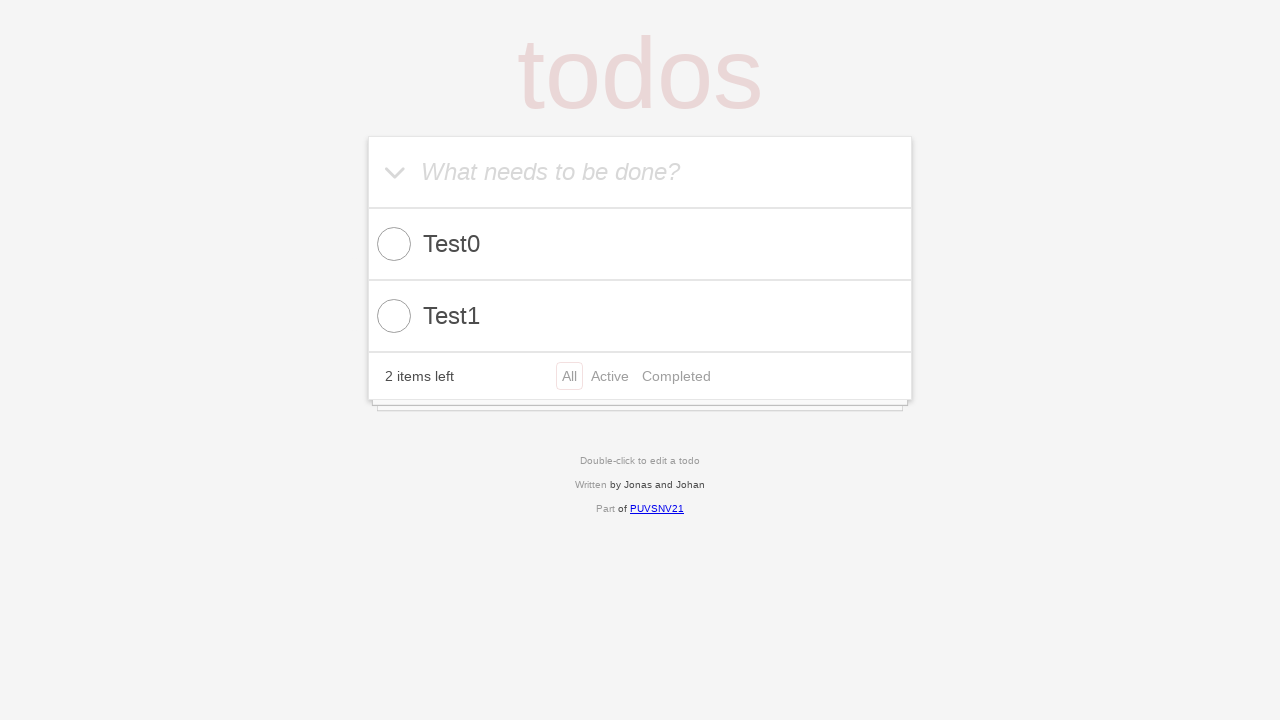

Filled input field with 'Test2' on #input-todo
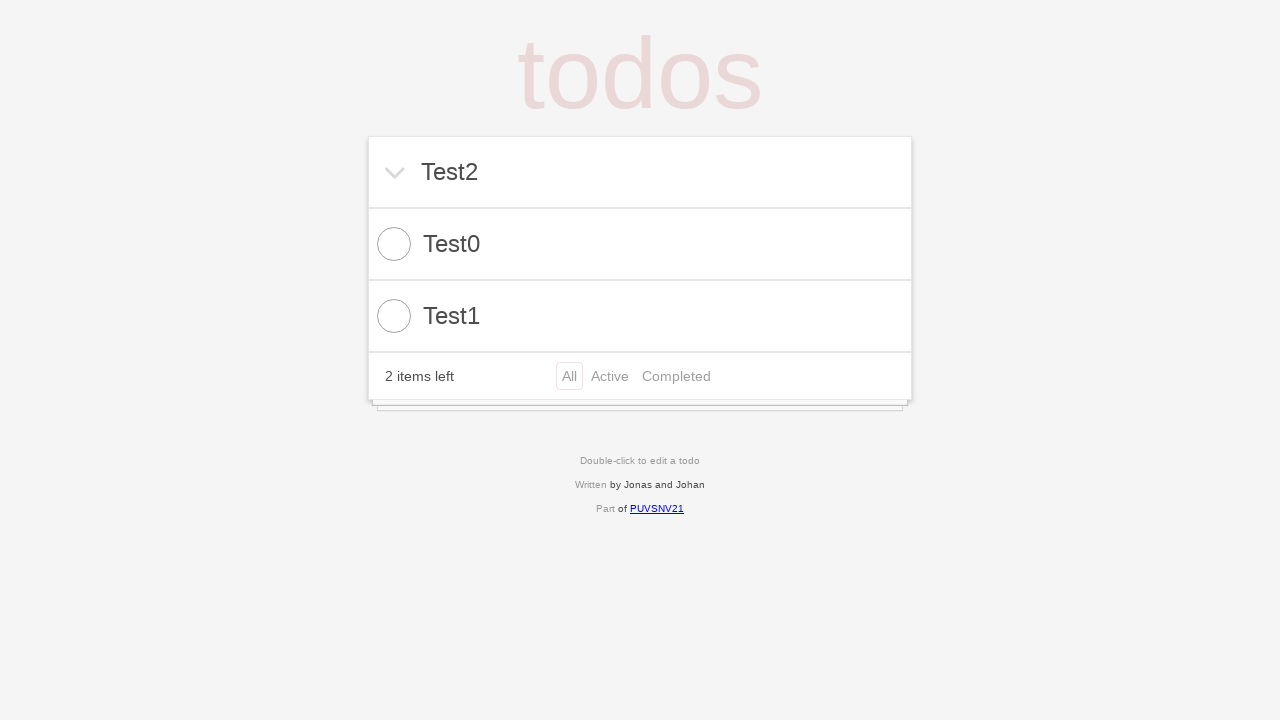

Pressed Enter to add todo item Test2 on #input-todo
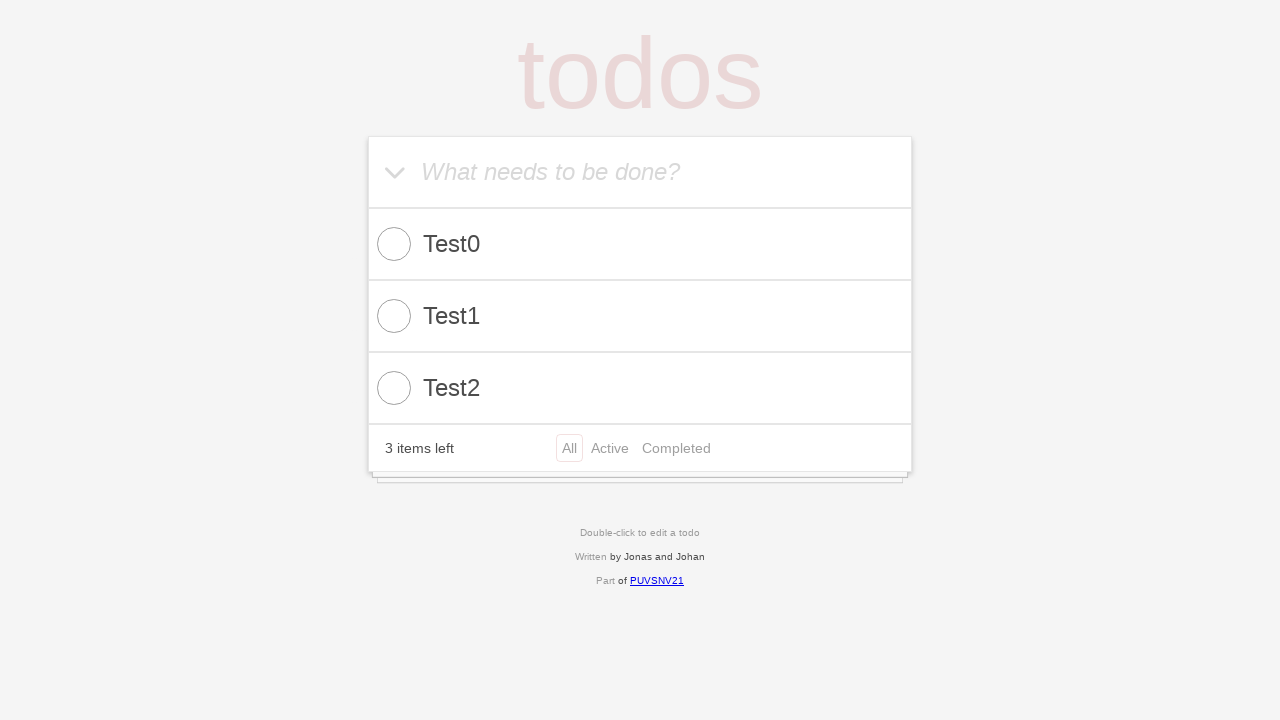

Waited for completed checkbox to appear
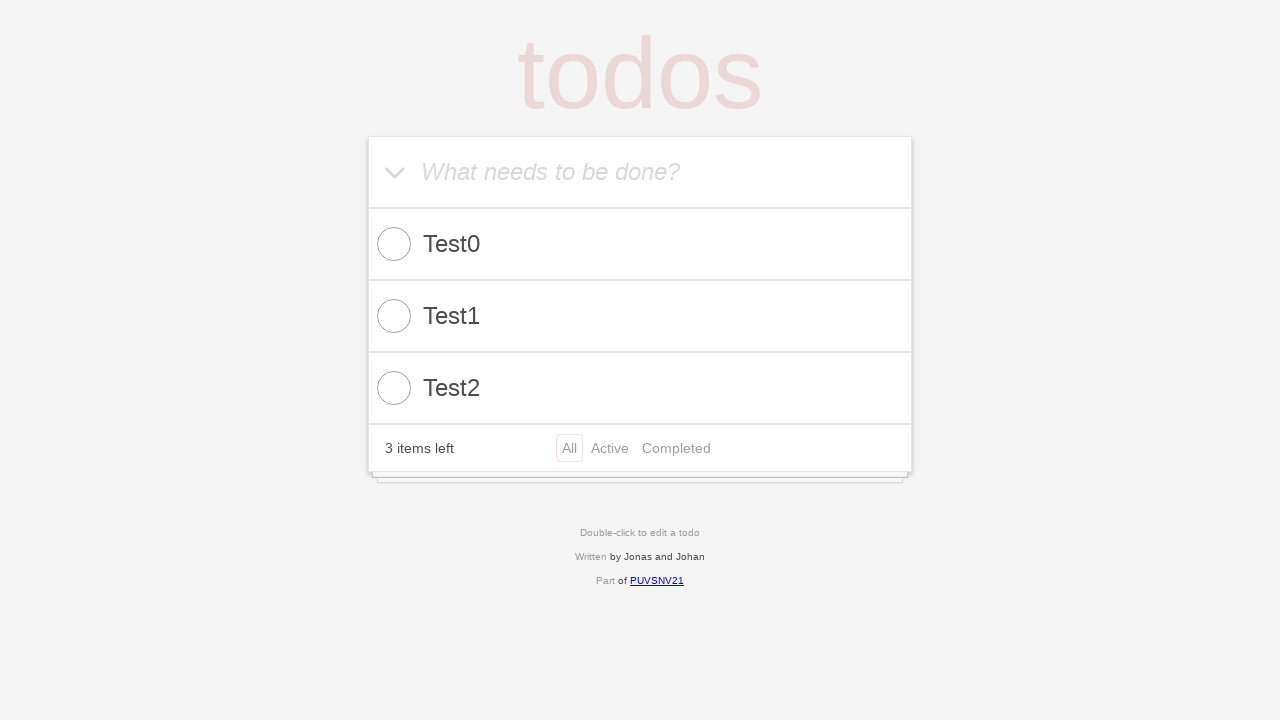

Clicked first checkbox to mark todo as completed at (394, 244) on .completed-box
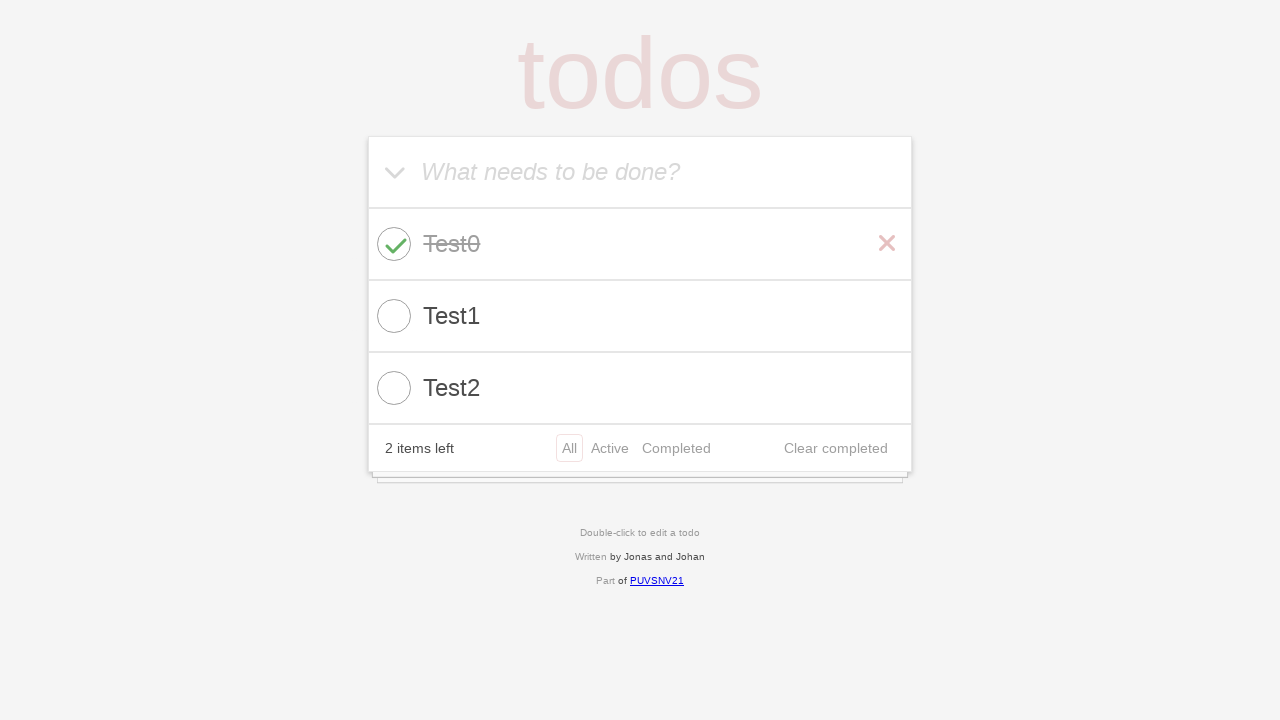

Verified remaining todos count element is present
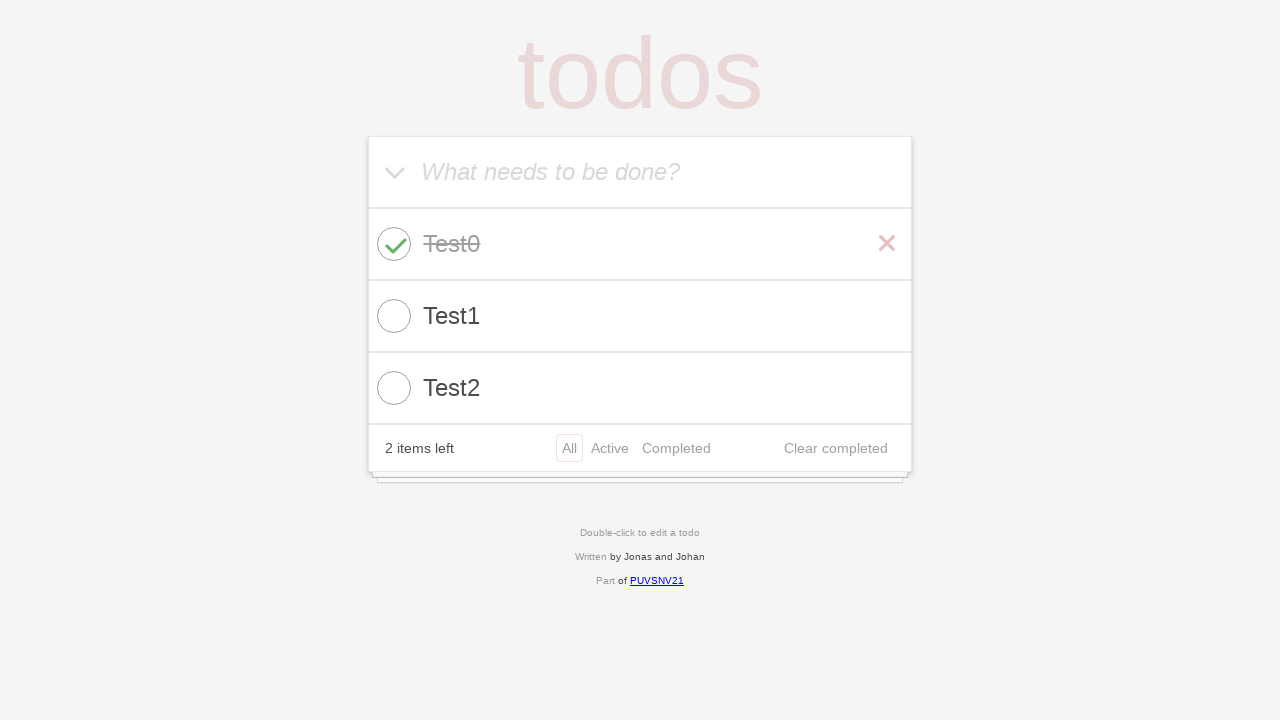

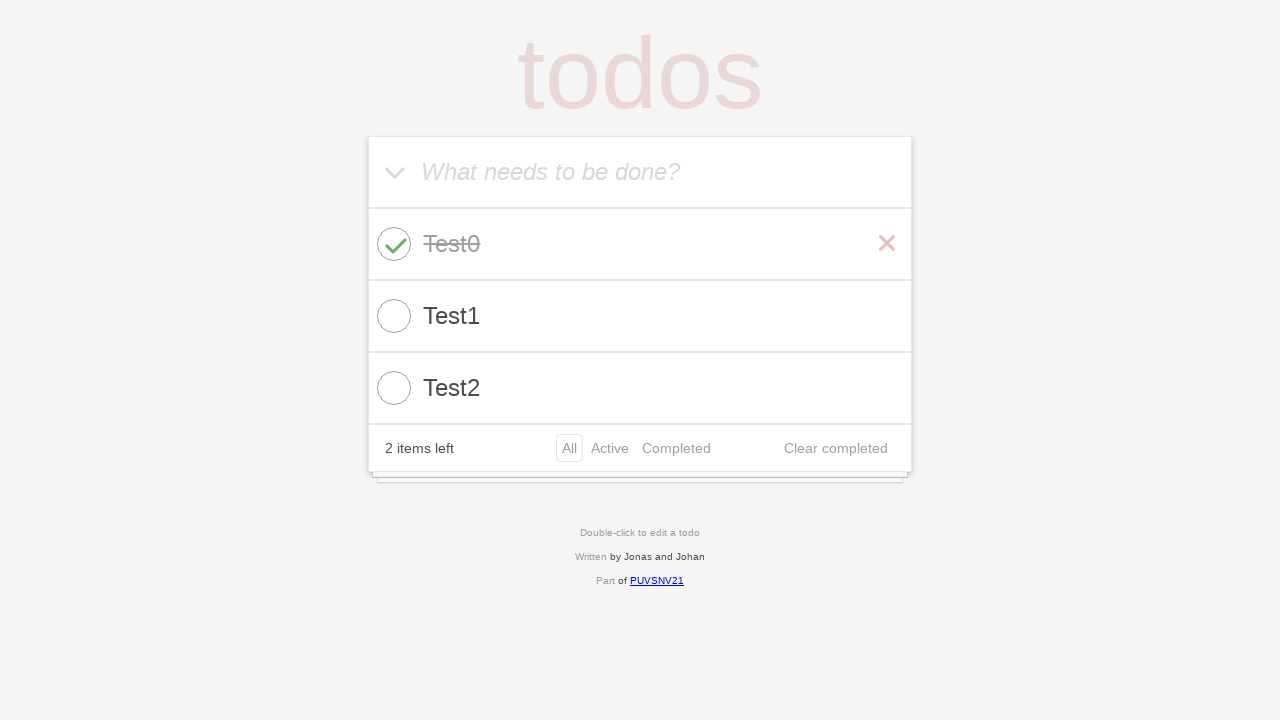